Tests that the currently applied filter link is highlighted with selected class

Starting URL: https://demo.playwright.dev/todomvc

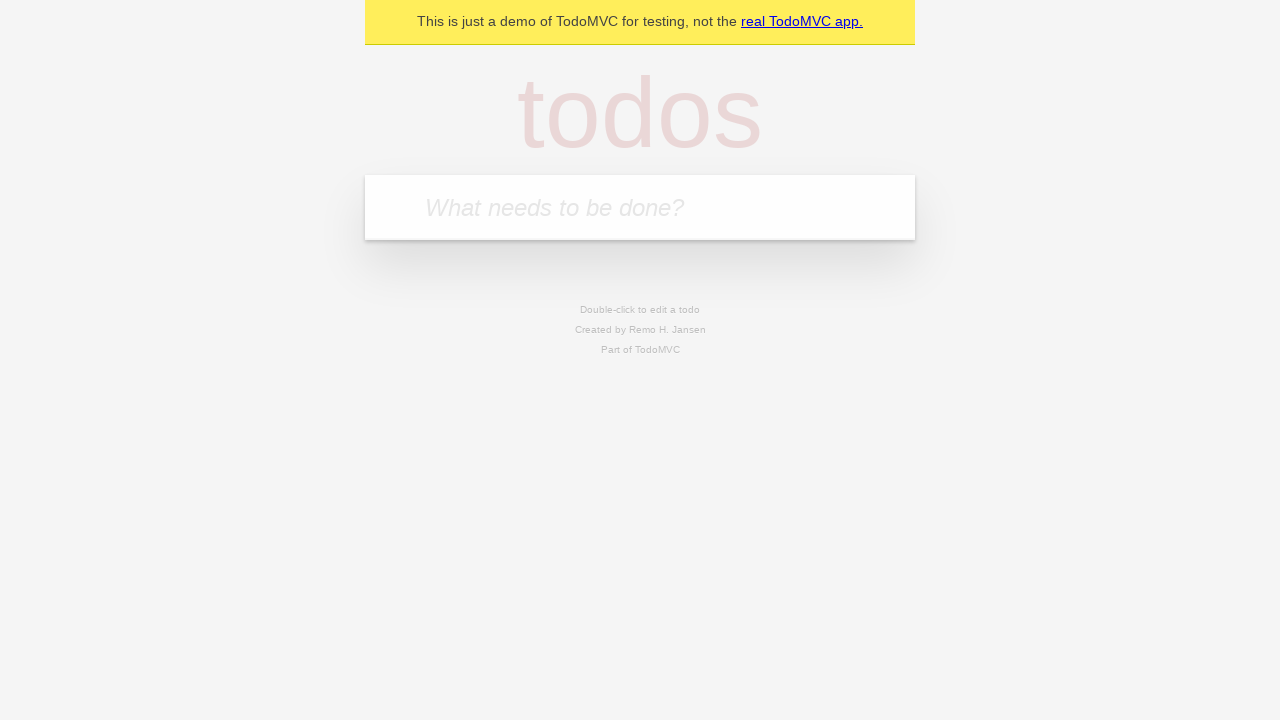

Filled new todo input with 'buy some cheese' on internal:attr=[placeholder="What needs to be done?"i]
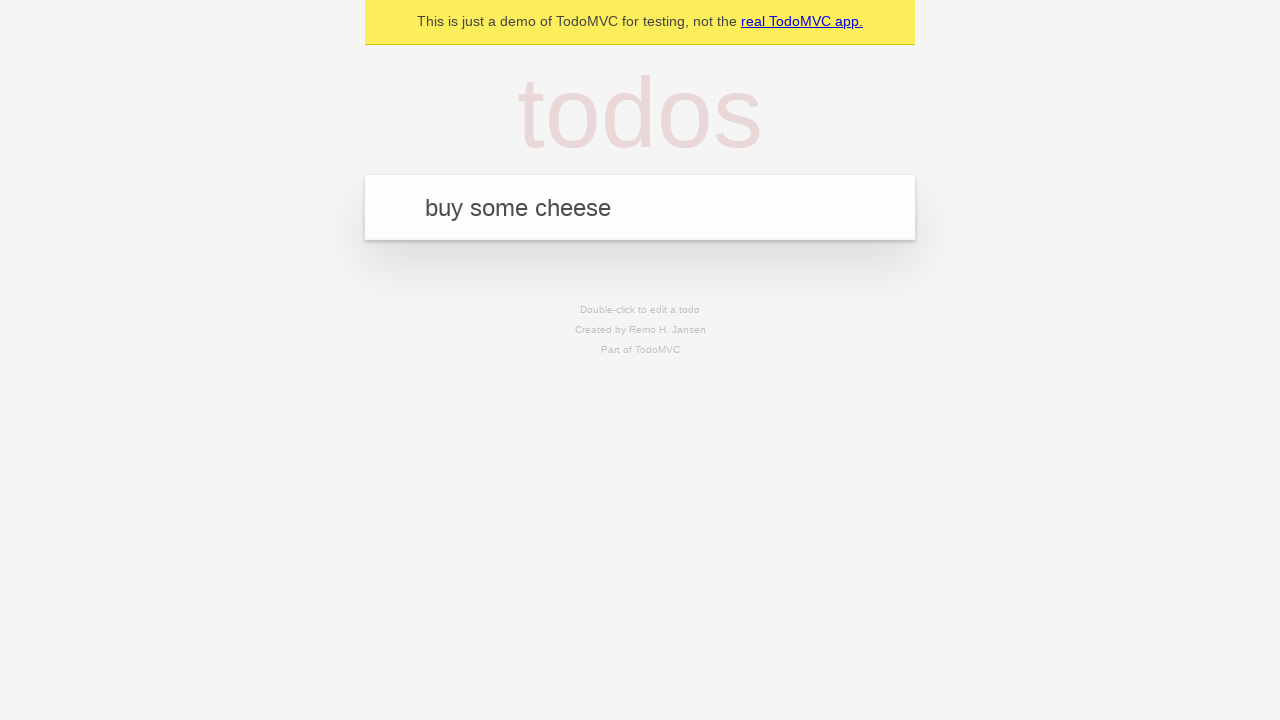

Pressed Enter to add todo 'buy some cheese' on internal:attr=[placeholder="What needs to be done?"i]
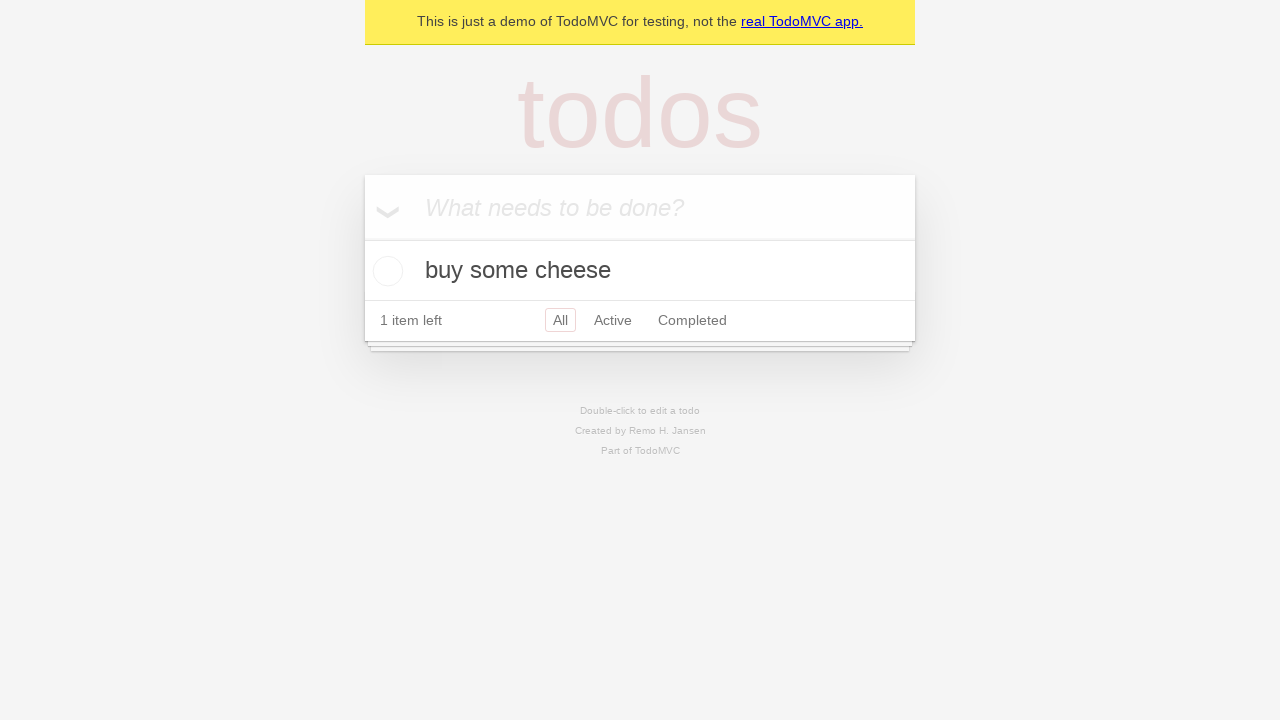

Filled new todo input with 'feed the cat' on internal:attr=[placeholder="What needs to be done?"i]
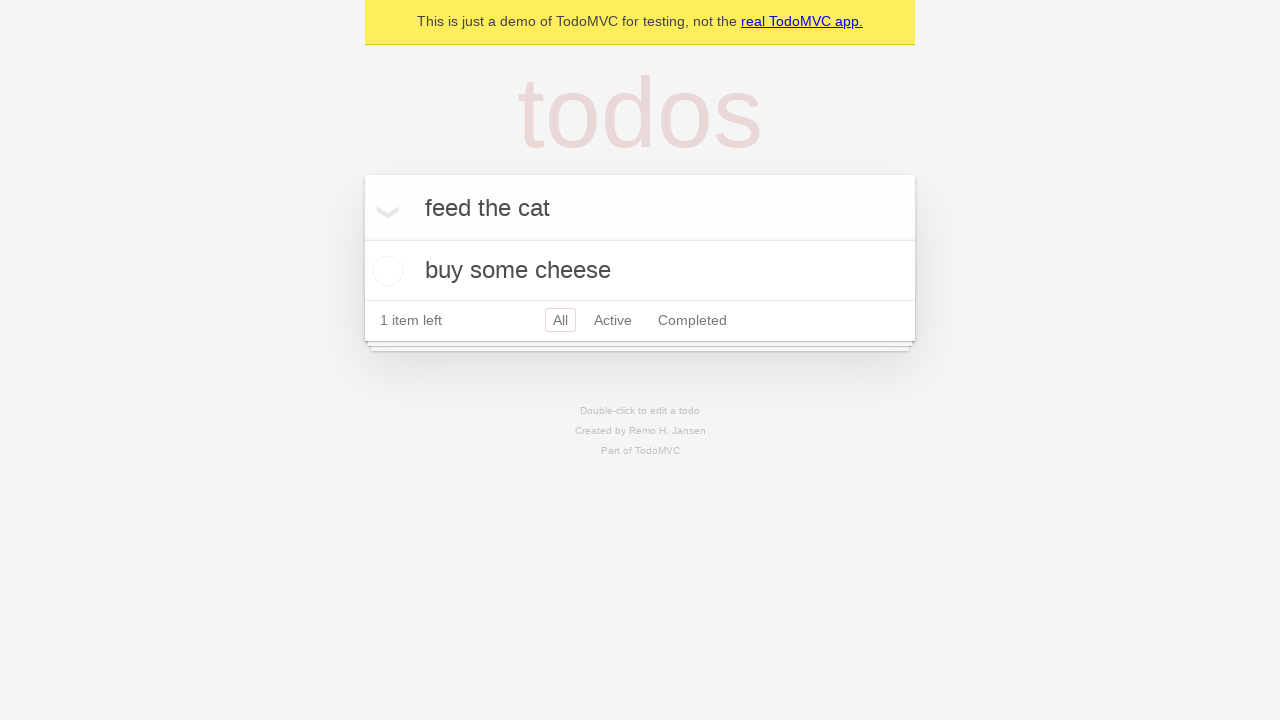

Pressed Enter to add todo 'feed the cat' on internal:attr=[placeholder="What needs to be done?"i]
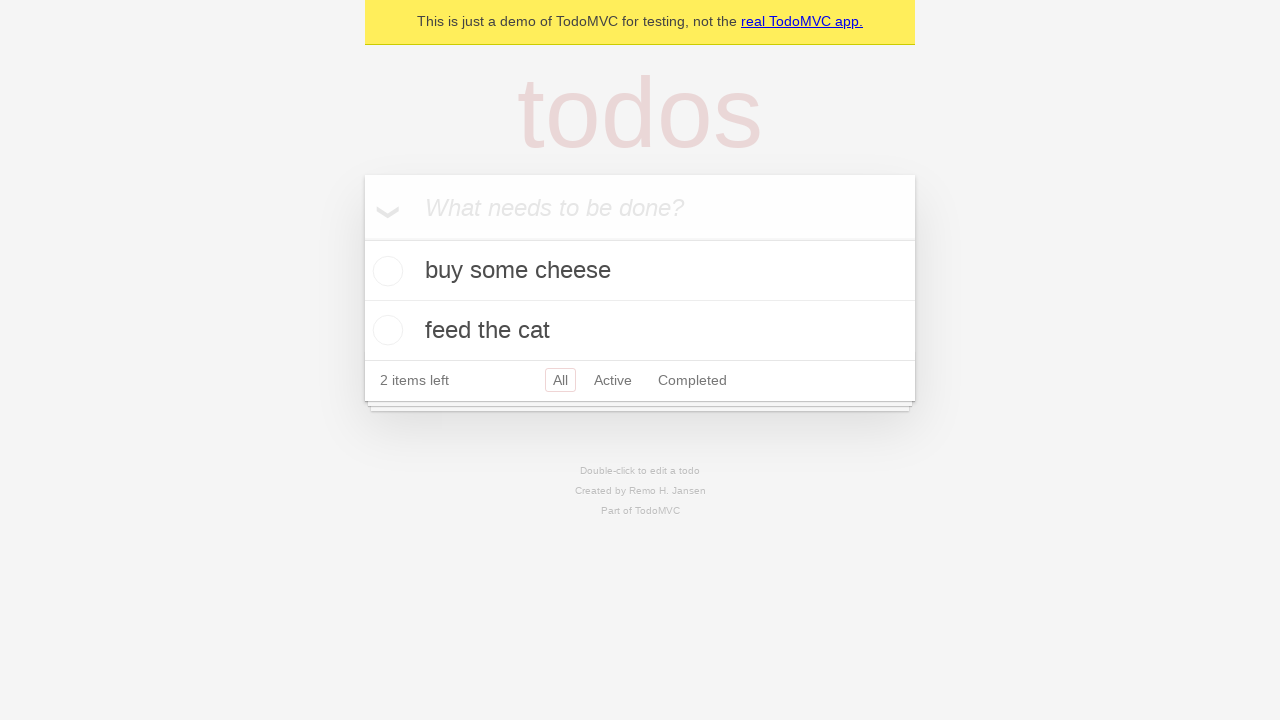

Filled new todo input with 'book a doctors appointment' on internal:attr=[placeholder="What needs to be done?"i]
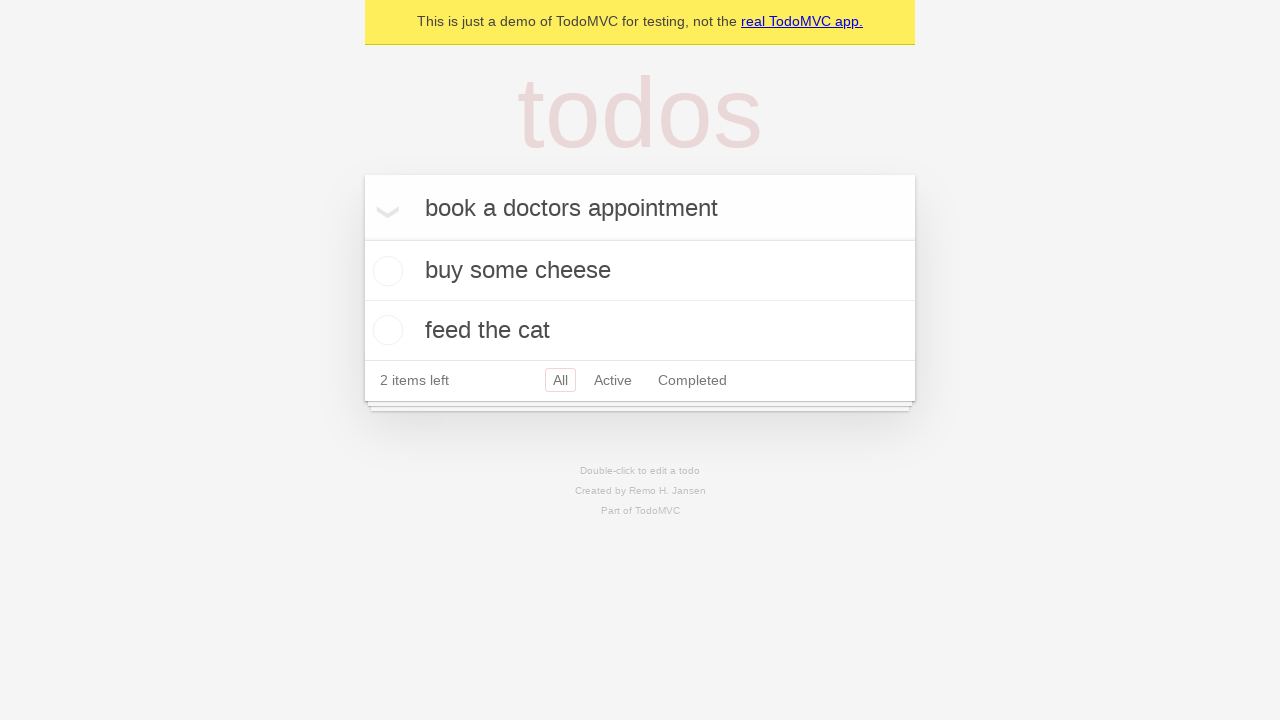

Pressed Enter to add todo 'book a doctors appointment' on internal:attr=[placeholder="What needs to be done?"i]
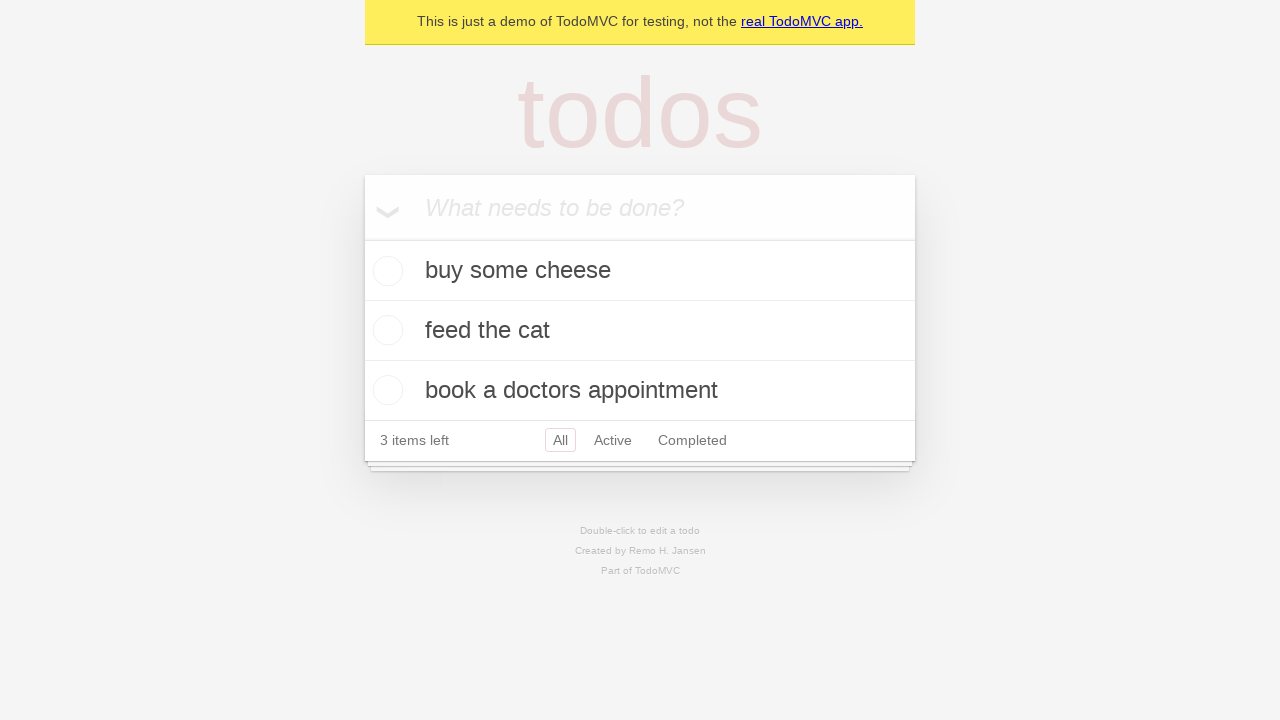

Clicked Active filter link at (613, 440) on internal:role=link[name="Active"i]
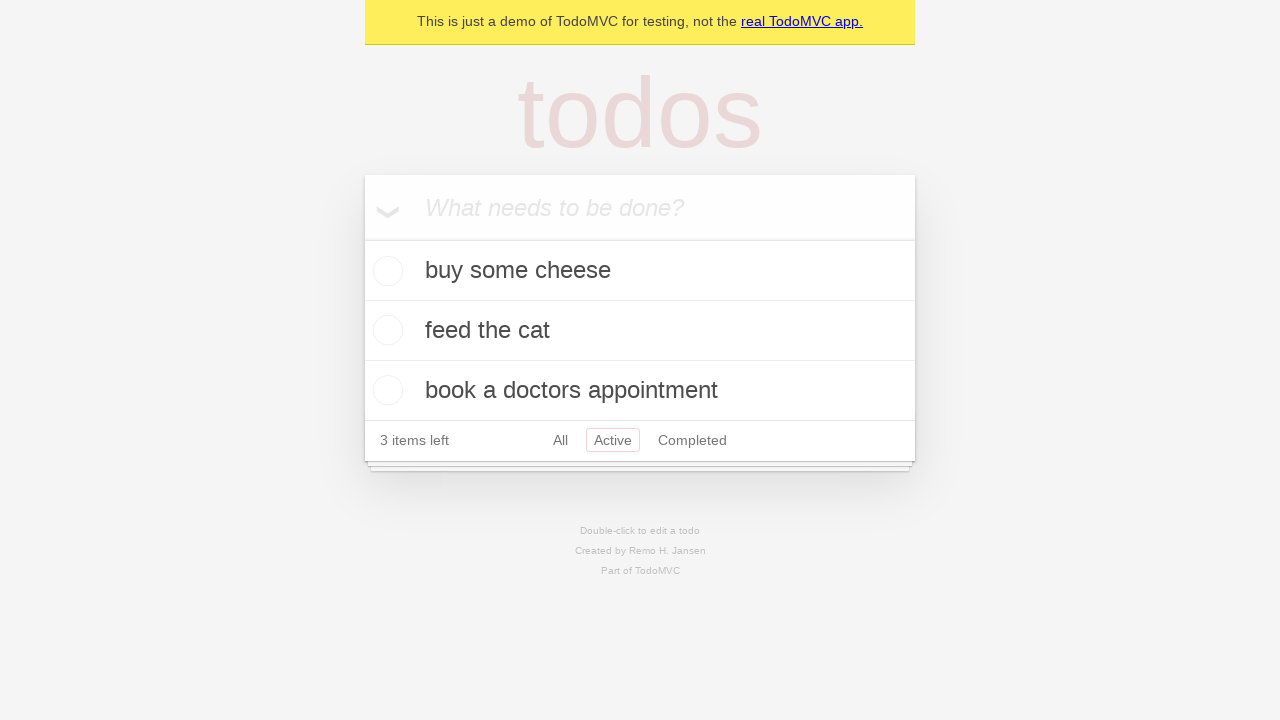

Clicked Completed filter link to verify it gets highlighted with selected class at (692, 440) on internal:role=link[name="Completed"i]
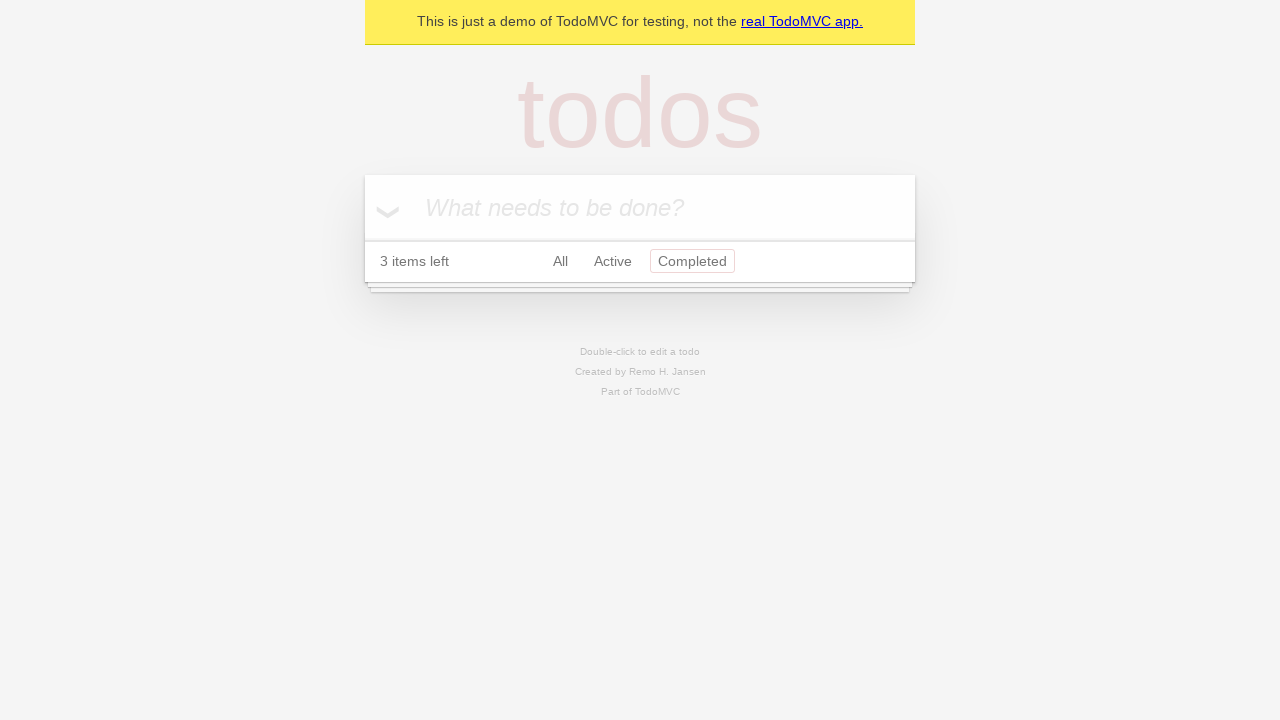

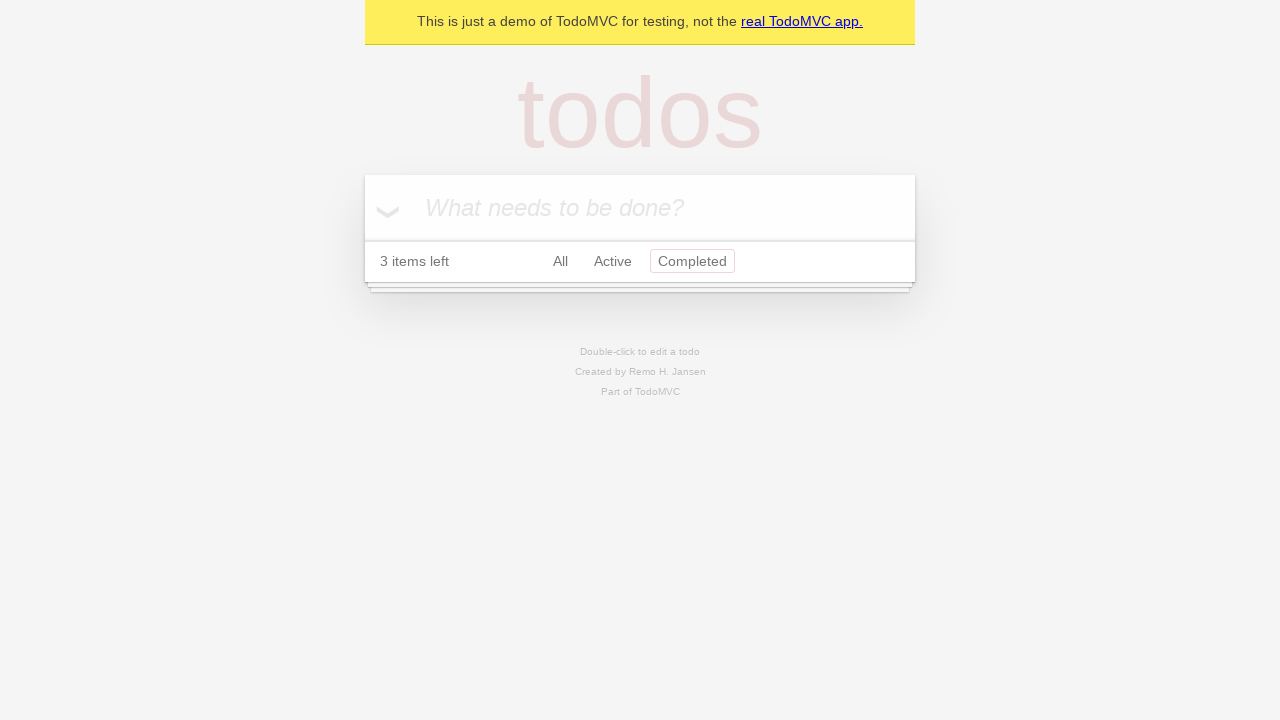